Tests footer links functionality by opening each link in the first column of the footer section in new tabs and switching between them

Starting URL: https://rahulshettyacademy.com/AutomationPractice/

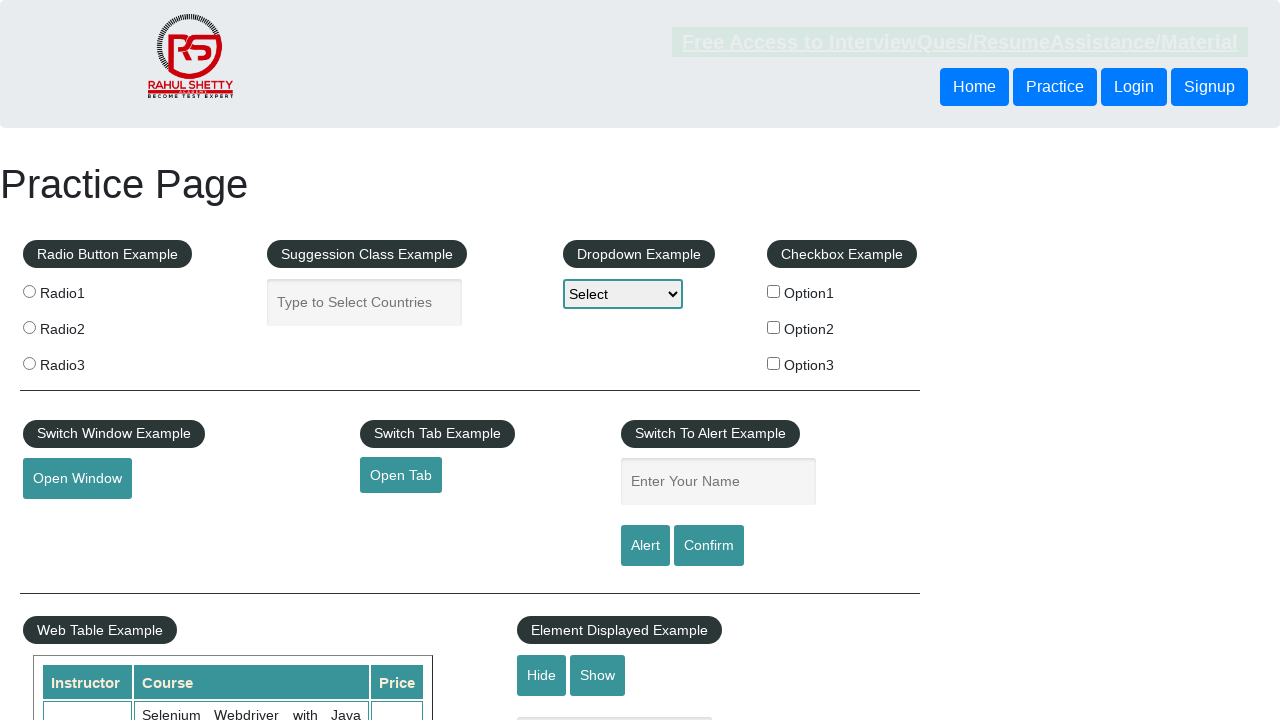

Waited for footer section with id 'gf-BIG' to be visible
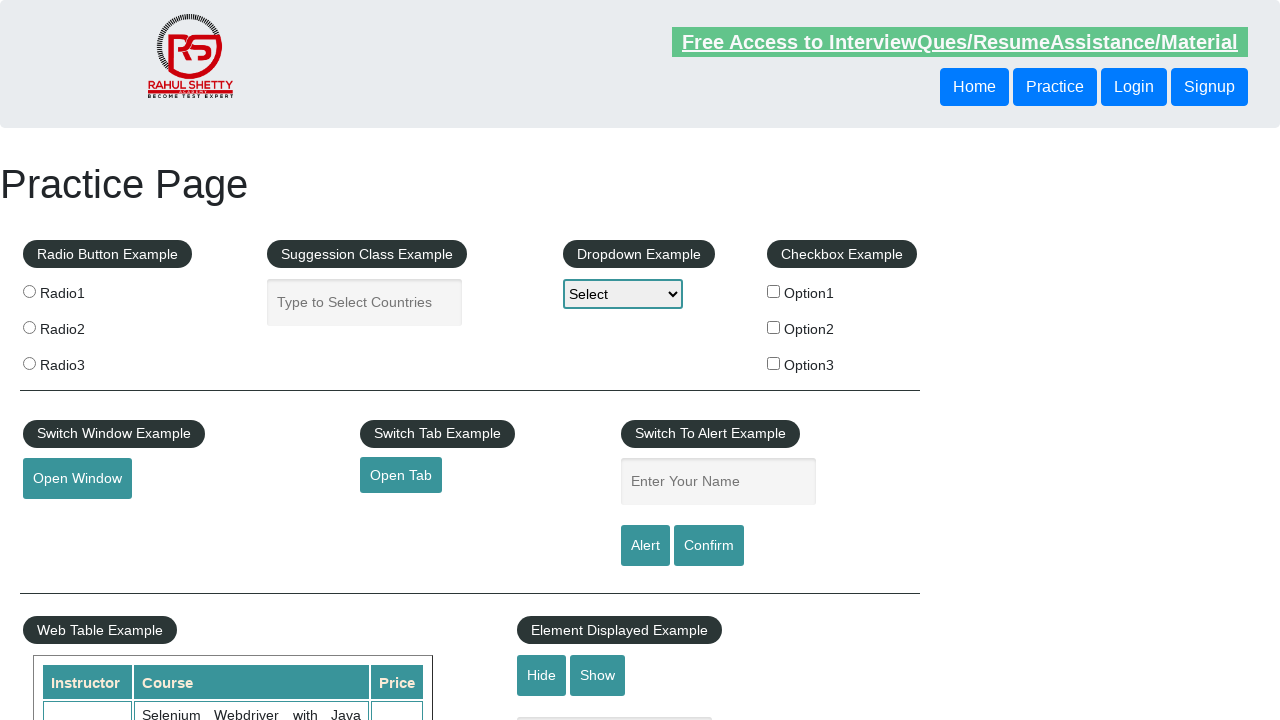

Located the first column of the footer section
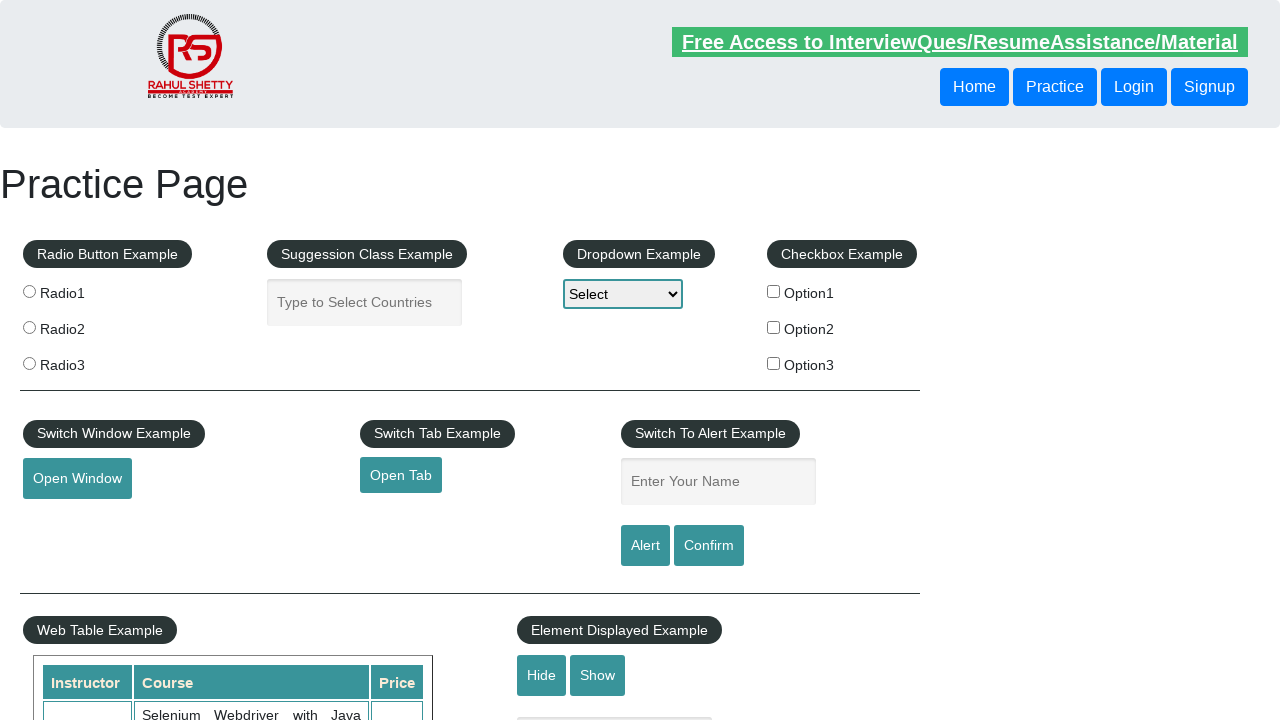

Retrieved all links from first footer column (5 links found)
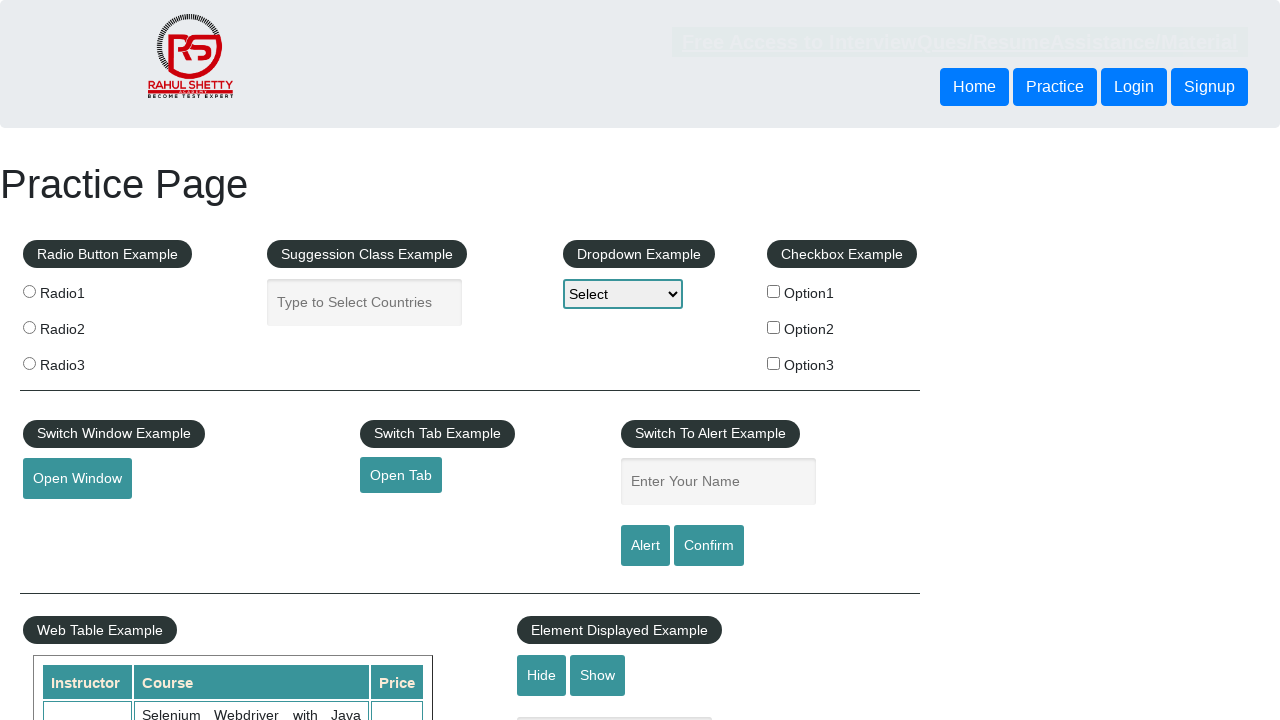

Opened footer link 1 in new tab using Ctrl+Click at (68, 520) on xpath=//tr/td[1]/ul >> a >> nth=1
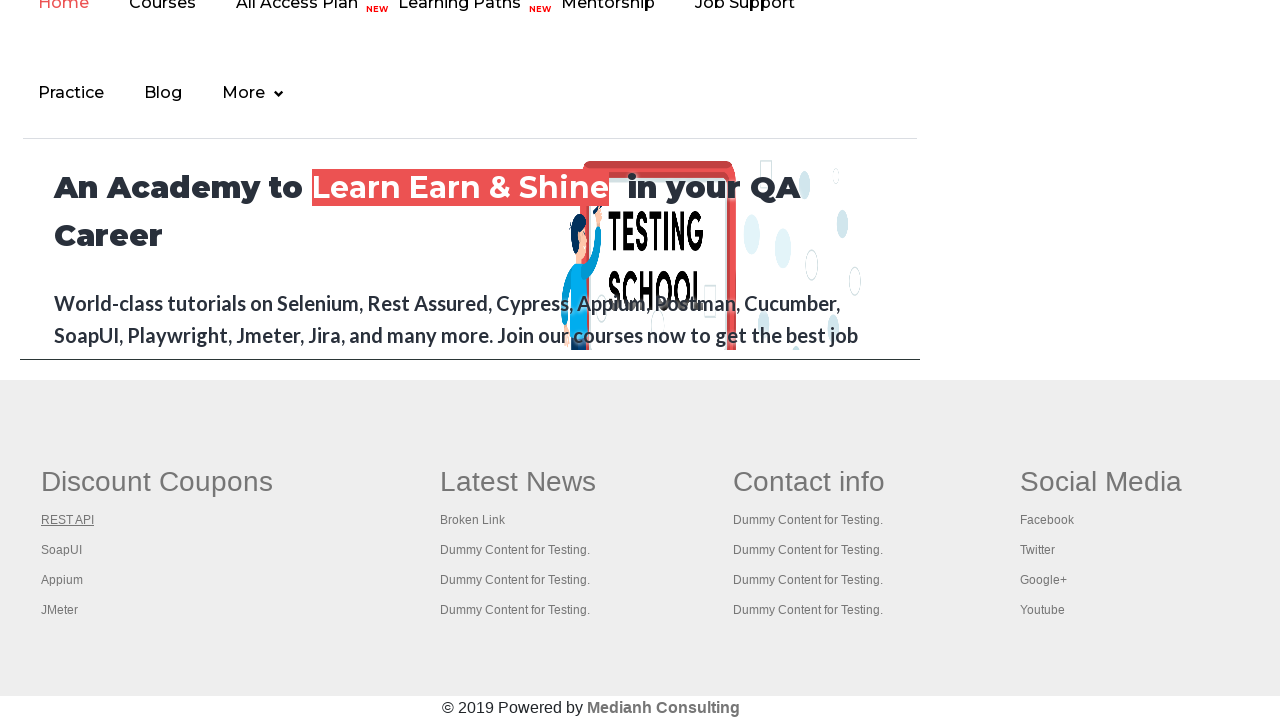

Opened footer link 2 in new tab using Ctrl+Click at (62, 550) on xpath=//tr/td[1]/ul >> a >> nth=2
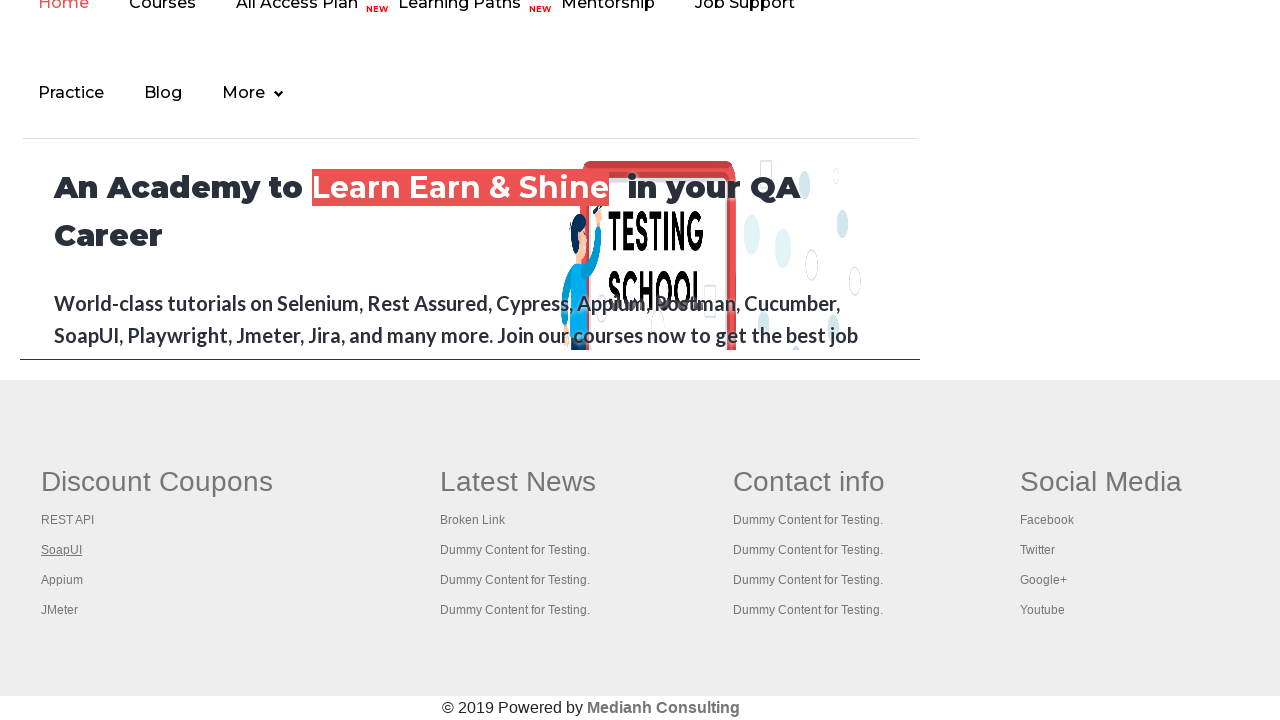

Opened footer link 3 in new tab using Ctrl+Click at (62, 580) on xpath=//tr/td[1]/ul >> a >> nth=3
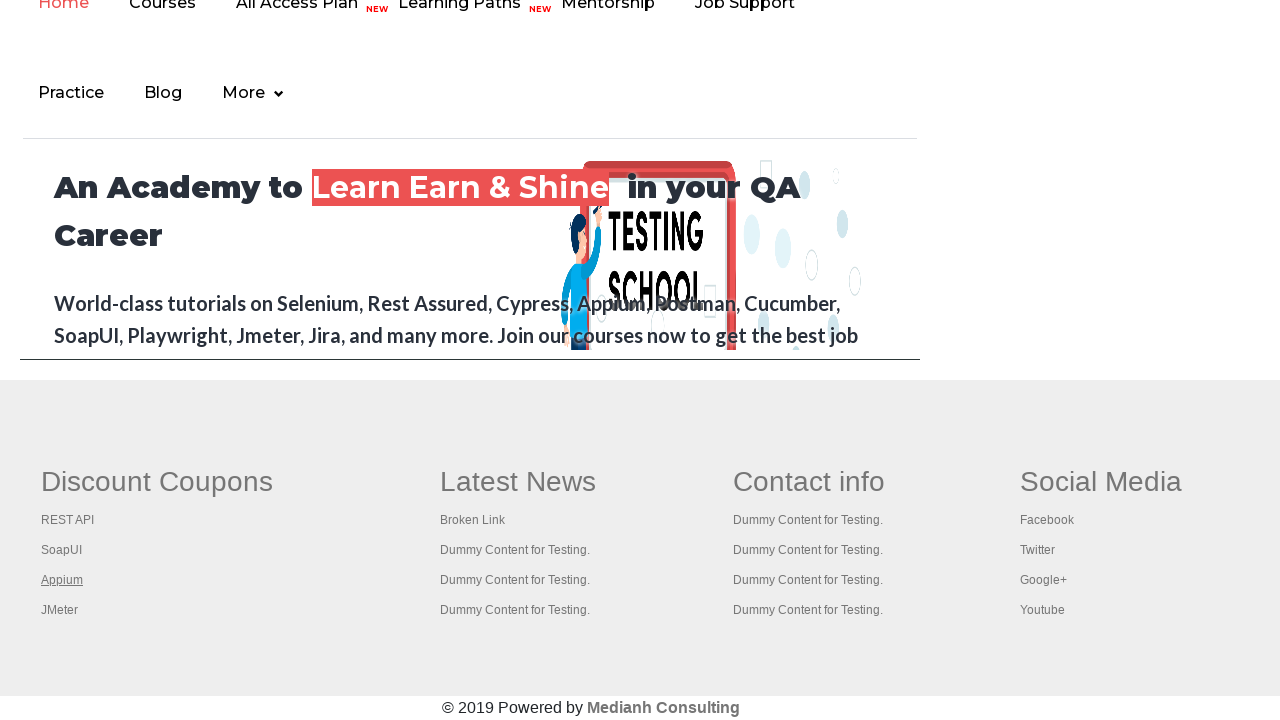

Opened footer link 4 in new tab using Ctrl+Click at (60, 610) on xpath=//tr/td[1]/ul >> a >> nth=4
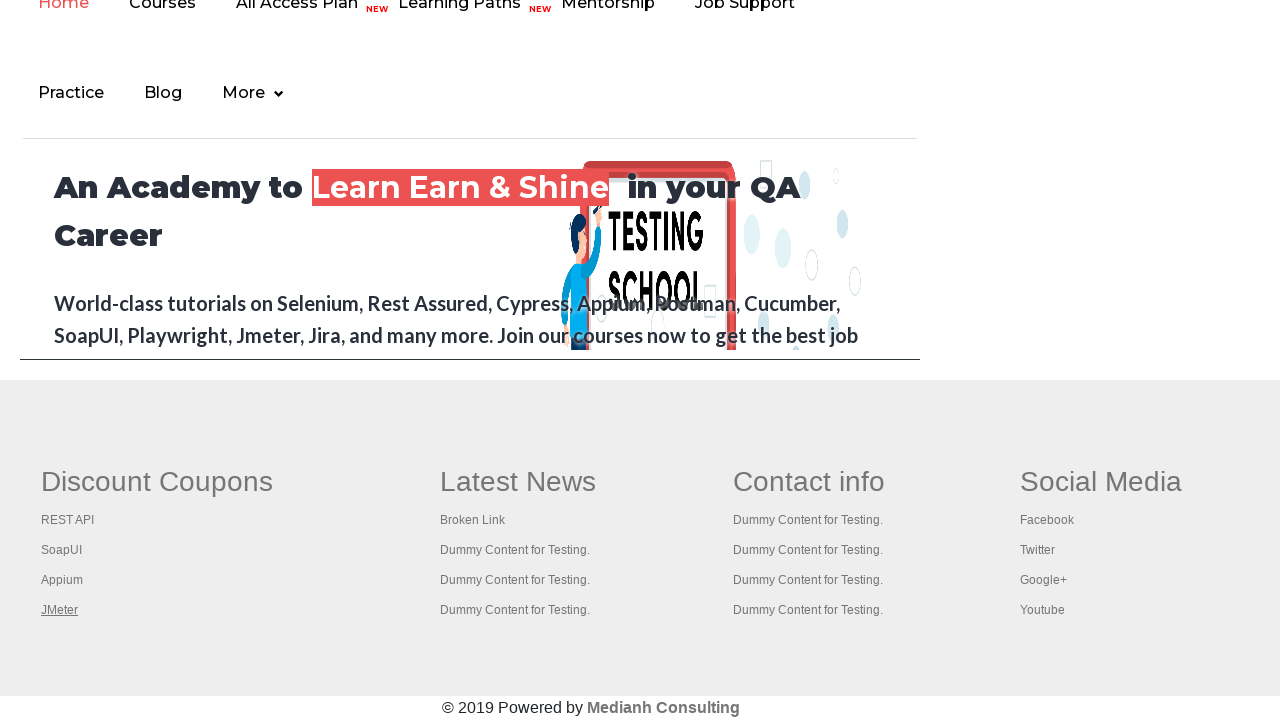

Waited 2 seconds for all tabs to fully open
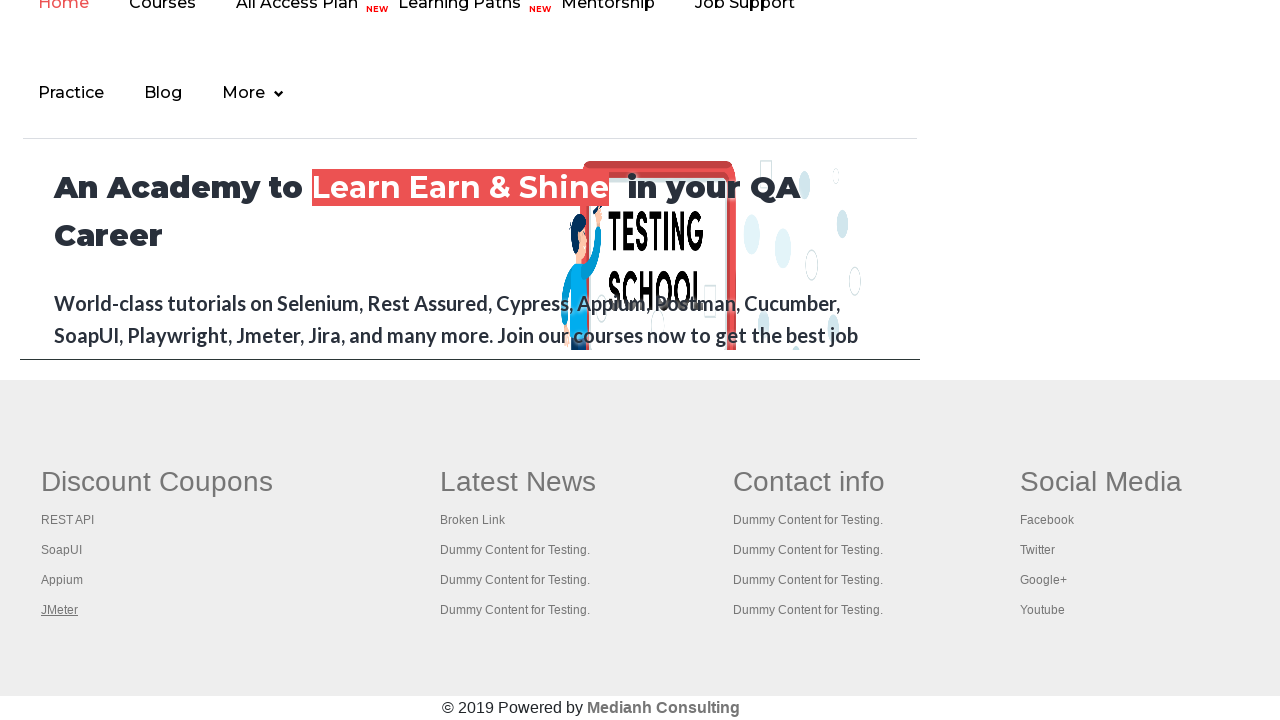

Retrieved all open tabs/pages (5 tabs total)
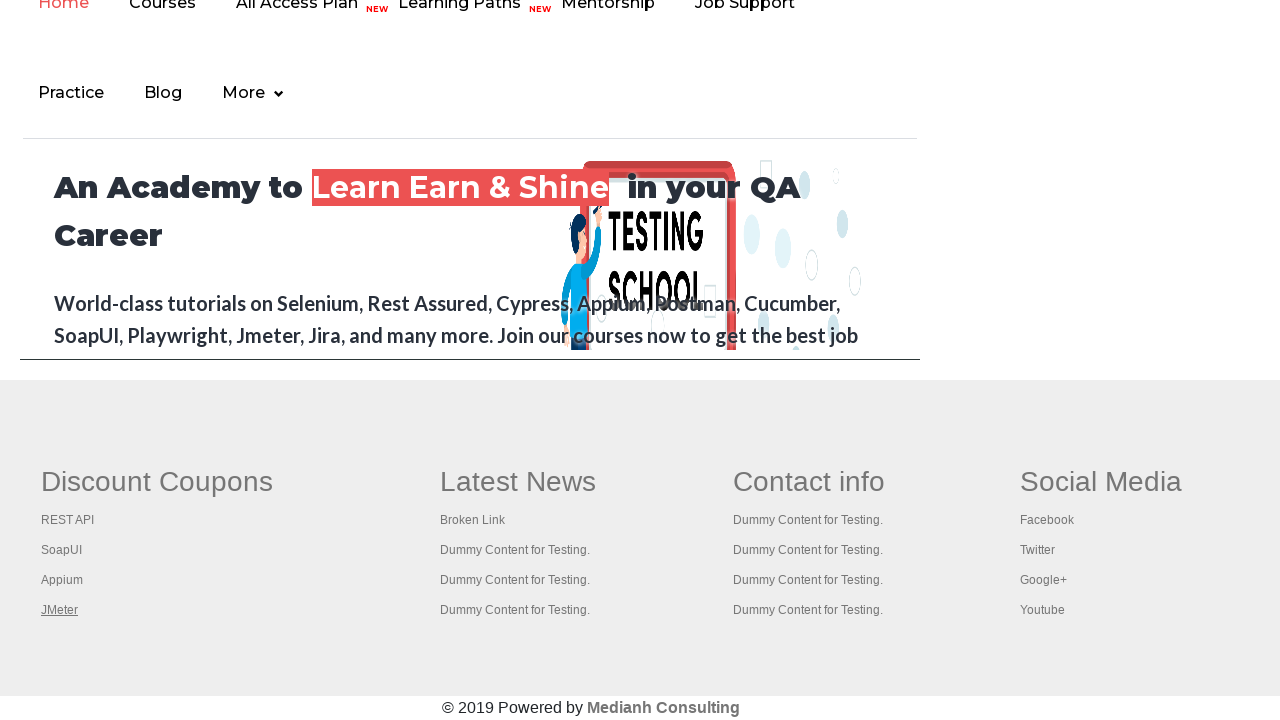

Switched to a footer link tab
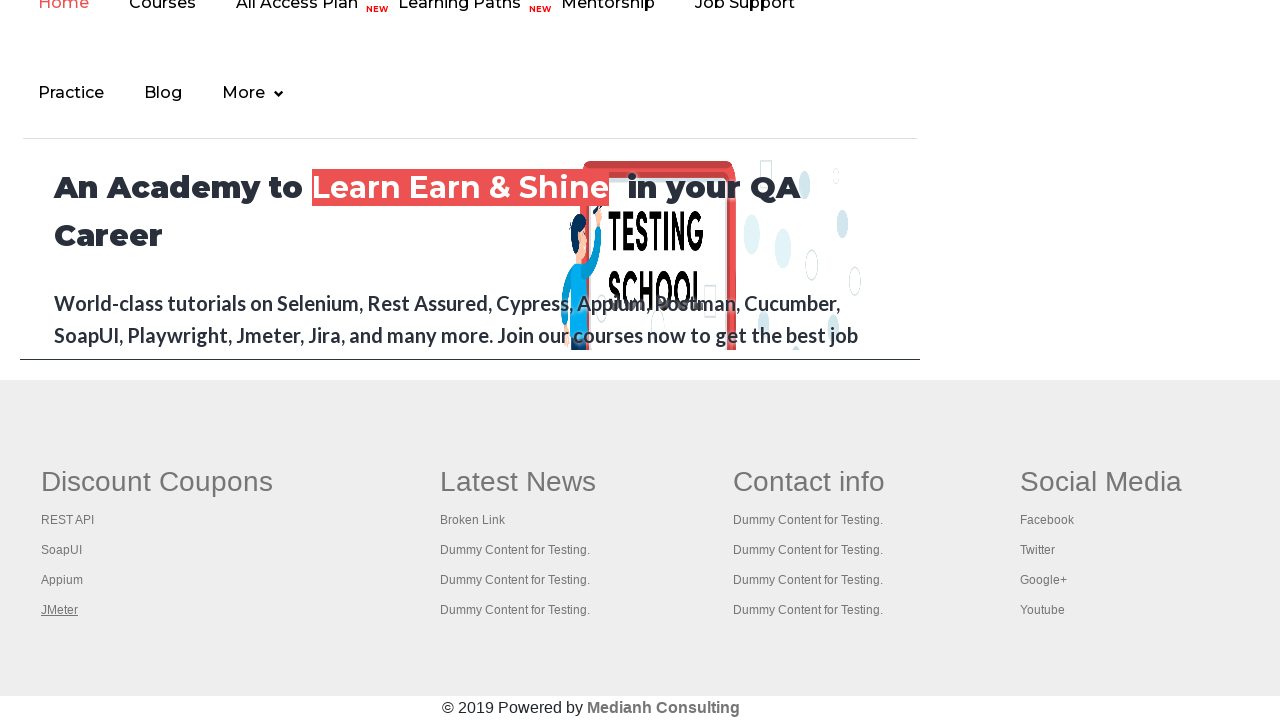

Waited for tab to load DOM content
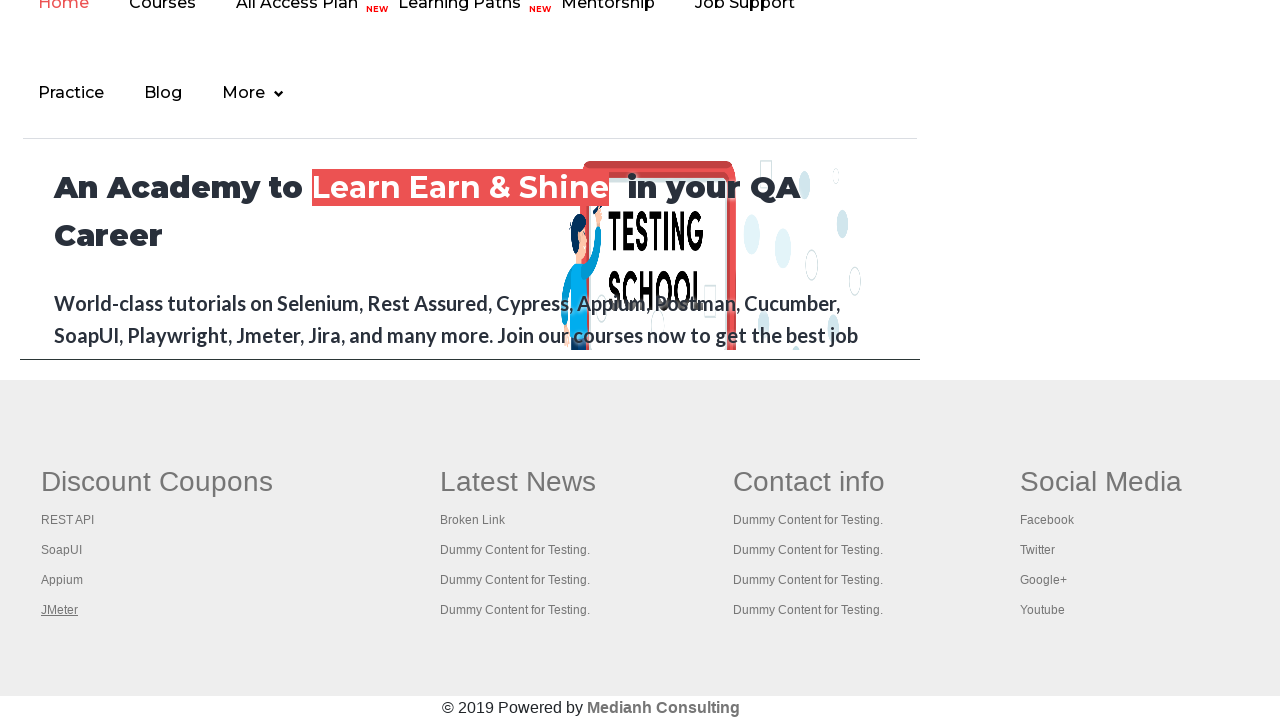

Switched to a footer link tab
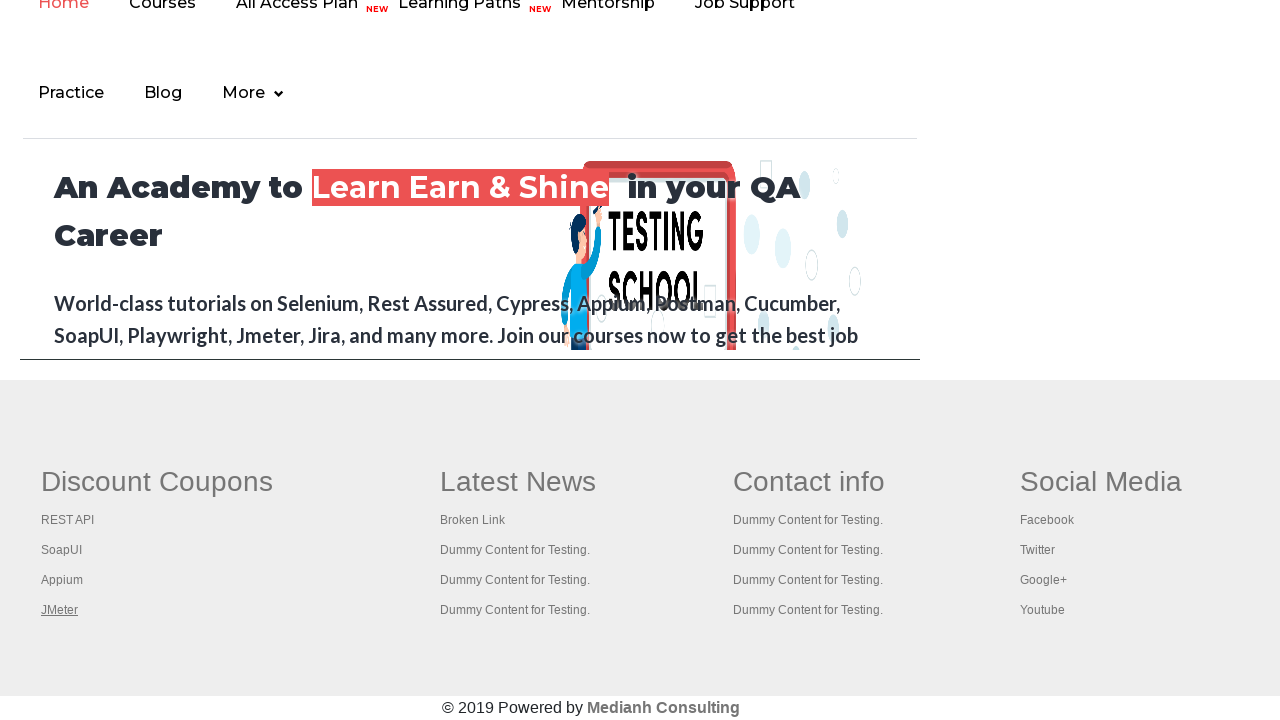

Waited for tab to load DOM content
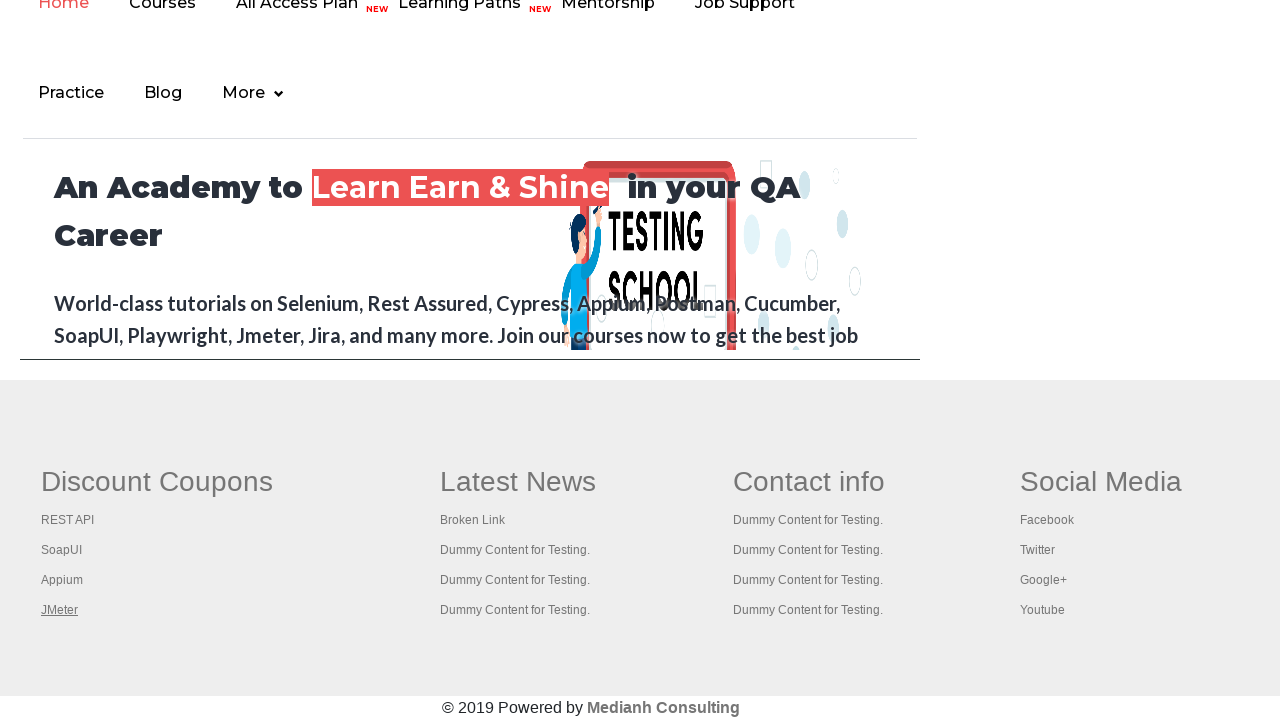

Switched to a footer link tab
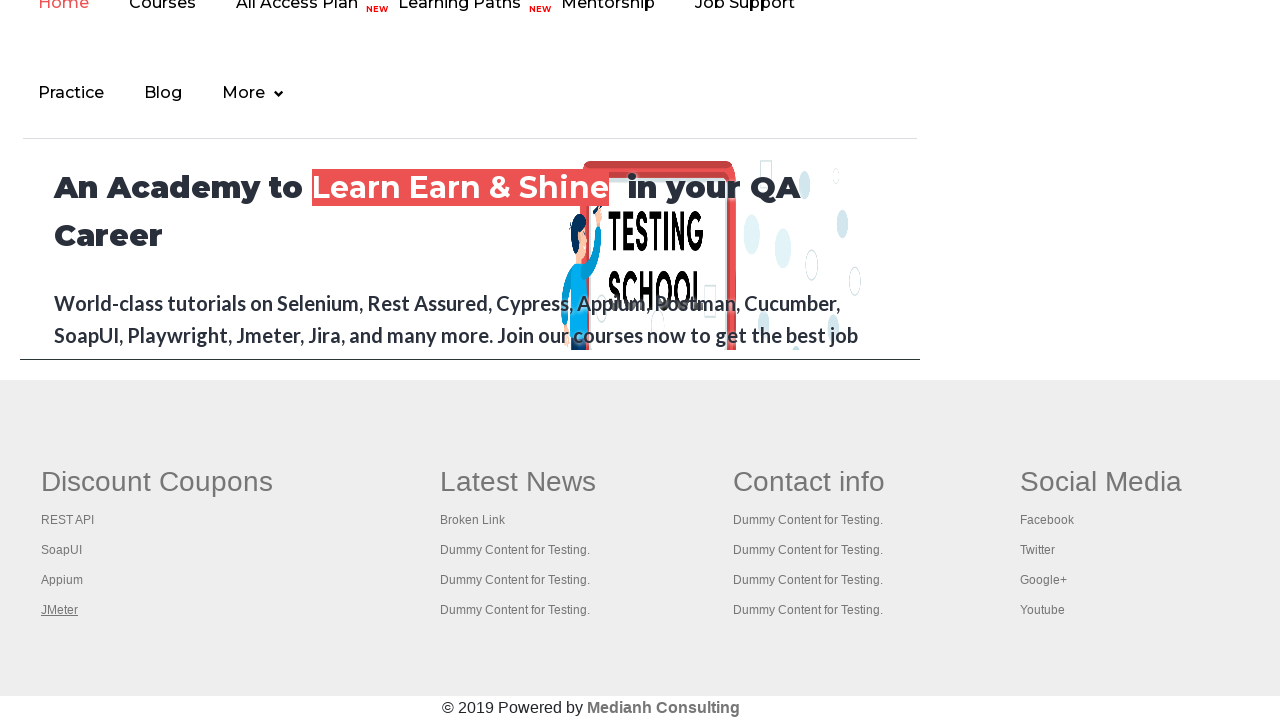

Waited for tab to load DOM content
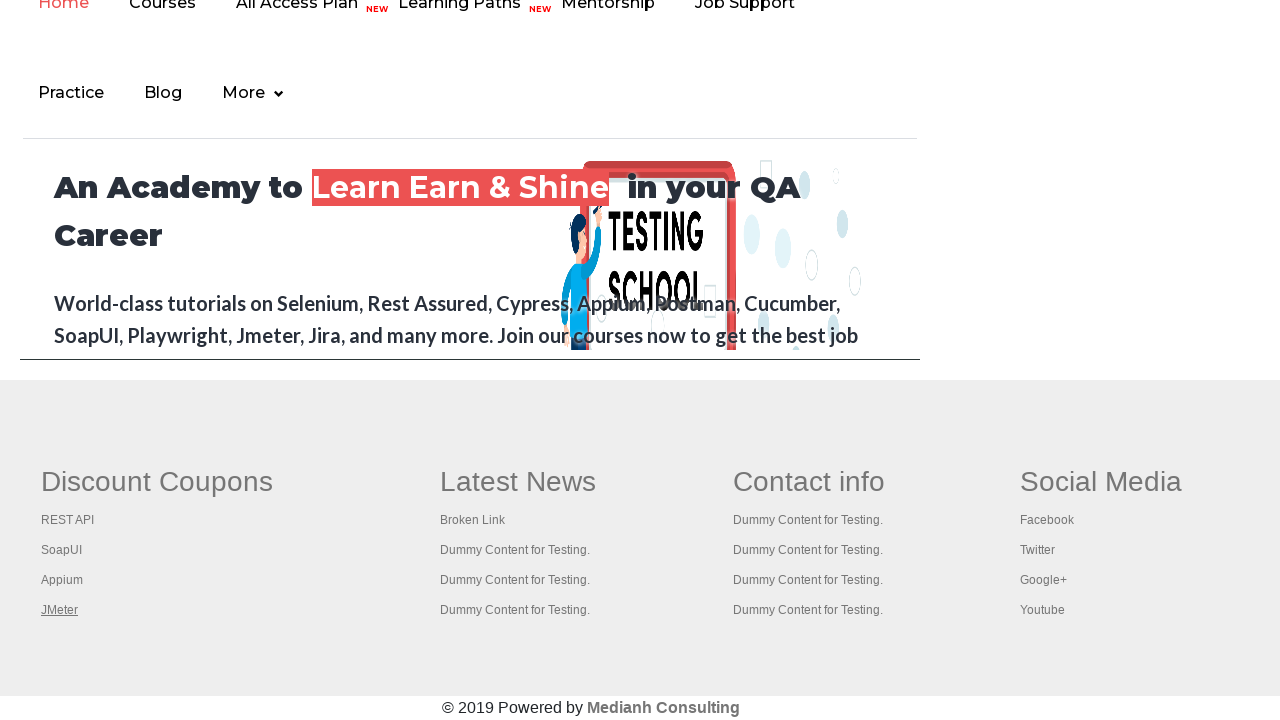

Switched to a footer link tab
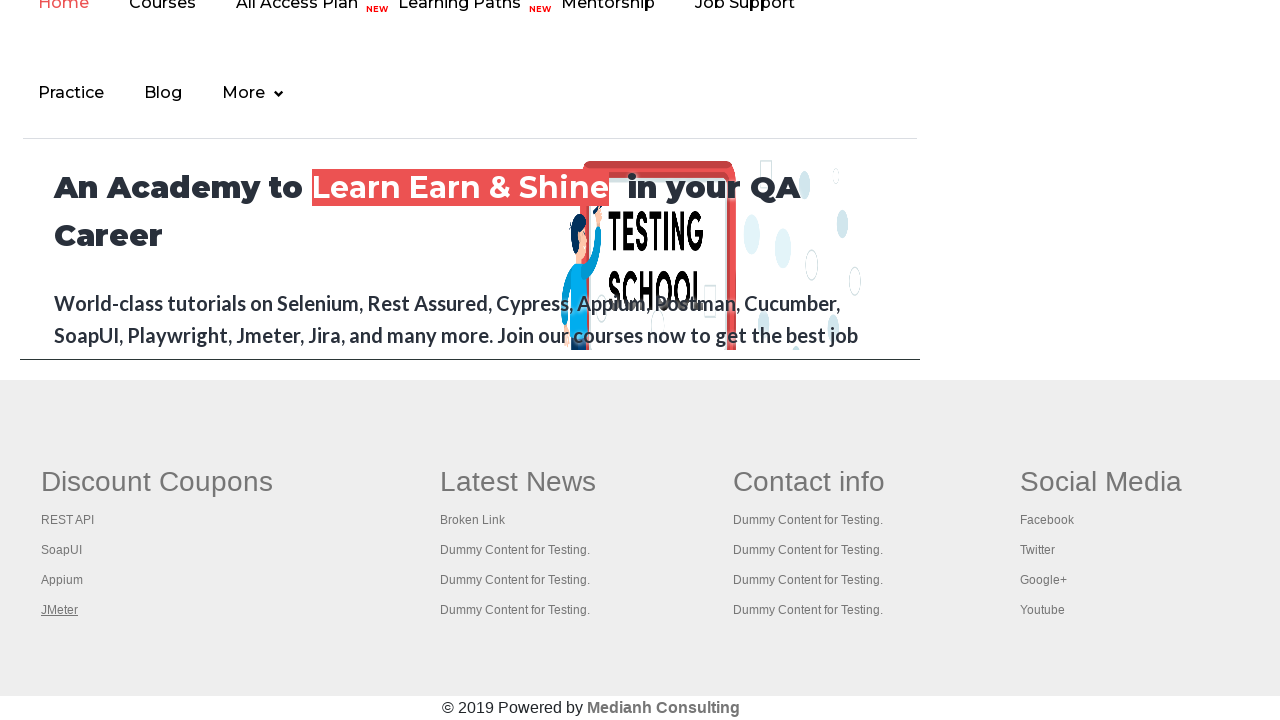

Waited for tab to load DOM content
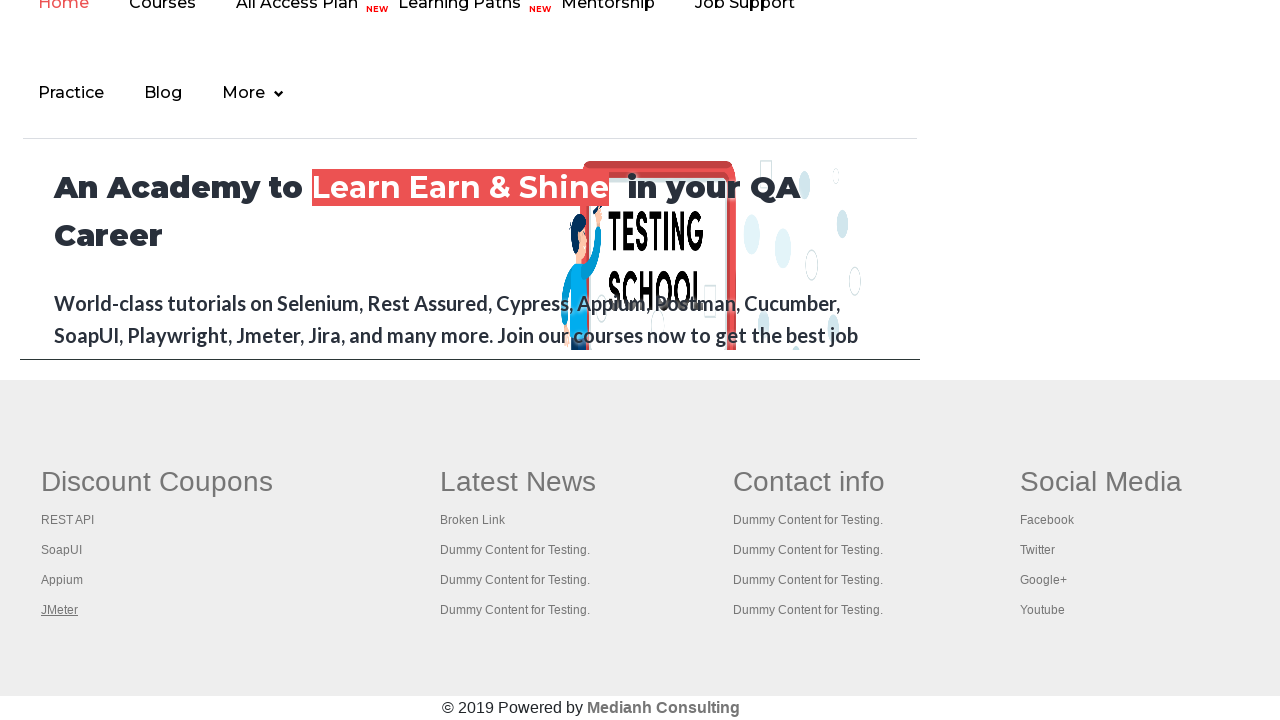

Switched to a footer link tab
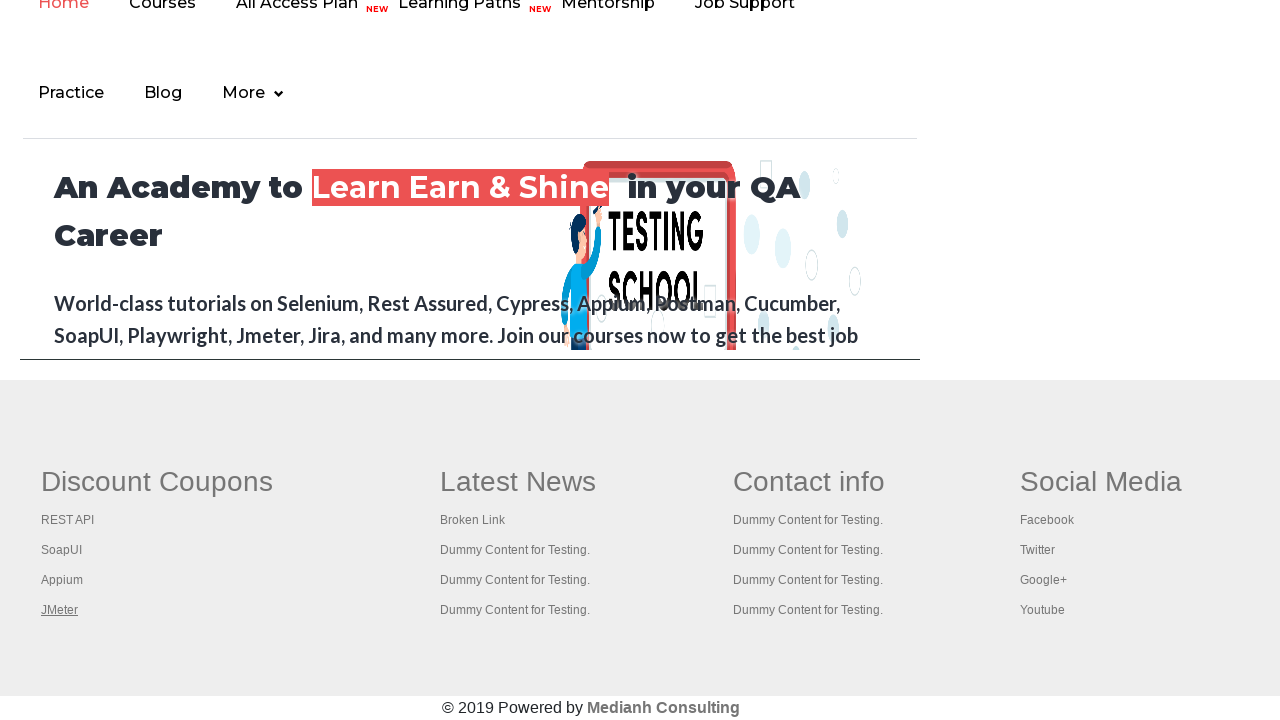

Waited for tab to load DOM content
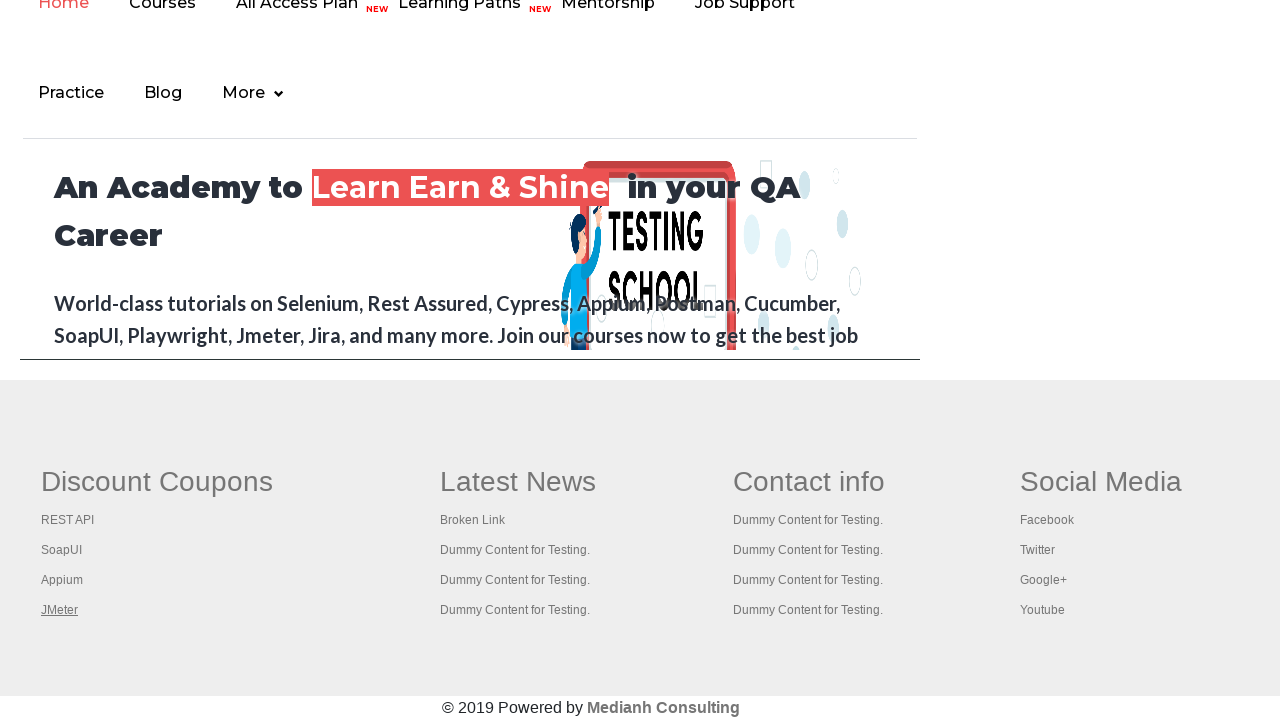

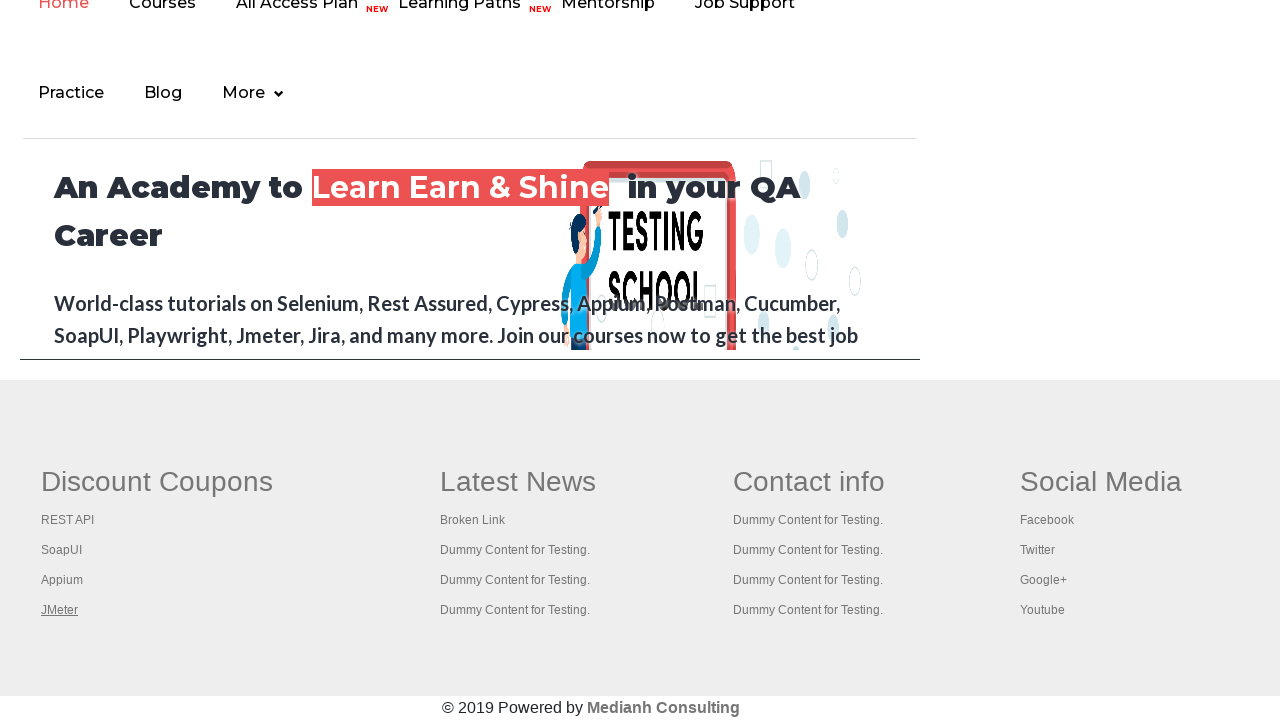